Tests a registration form by filling in required fields (first name, last name, email) and submitting the form, then verifying successful registration message

Starting URL: http://suninjuly.github.io/registration1.html

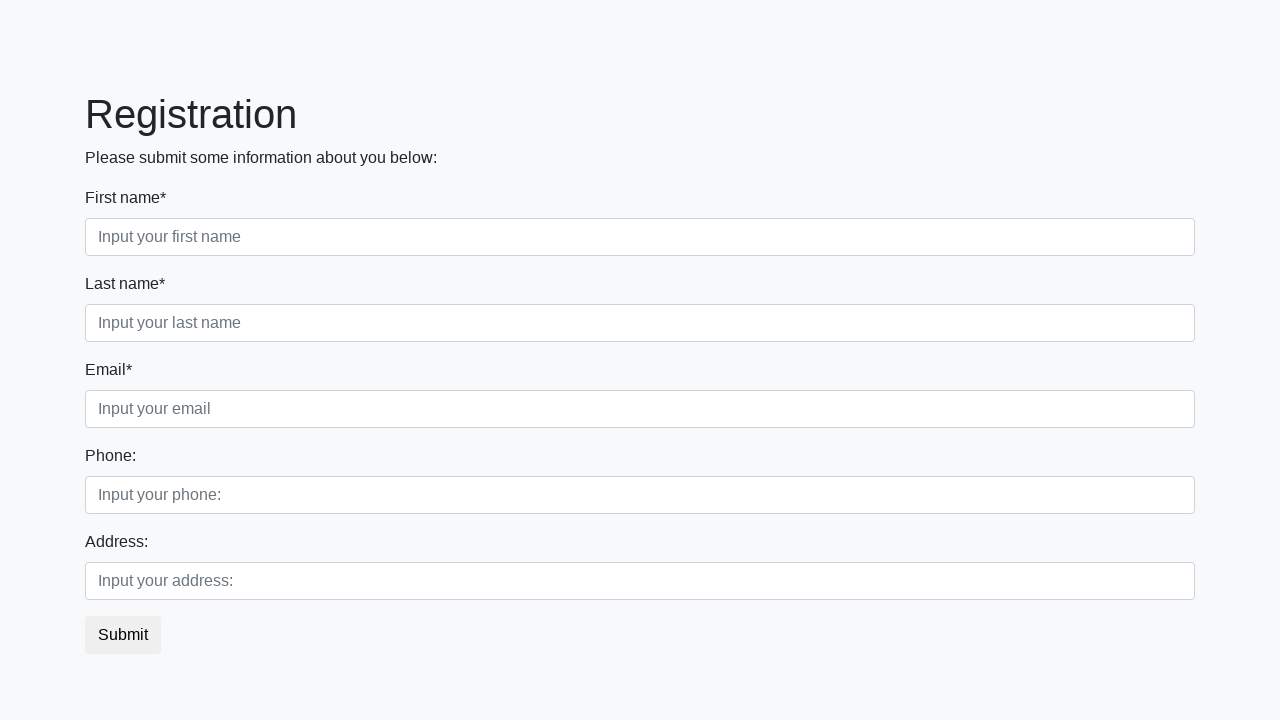

Filled first name field with 'Ivan' on .first[placeholder][required]
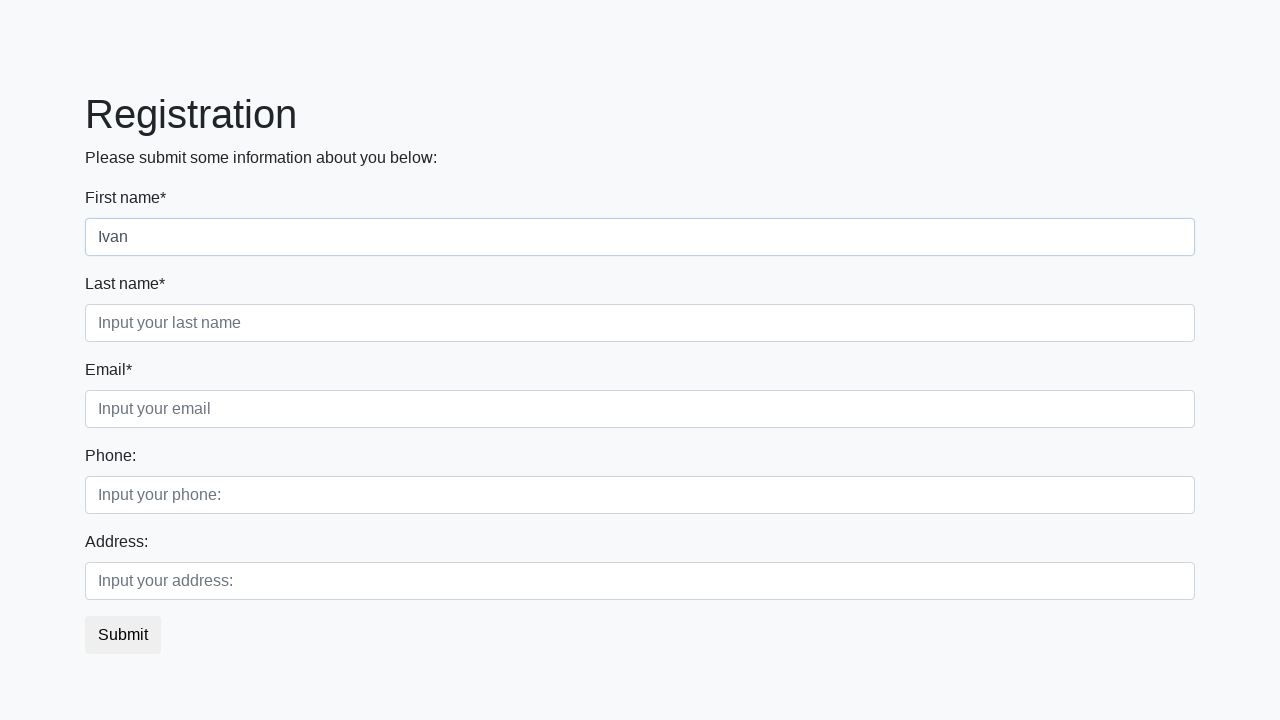

Filled last name field with 'Ivanov' on .second[placeholder][required]
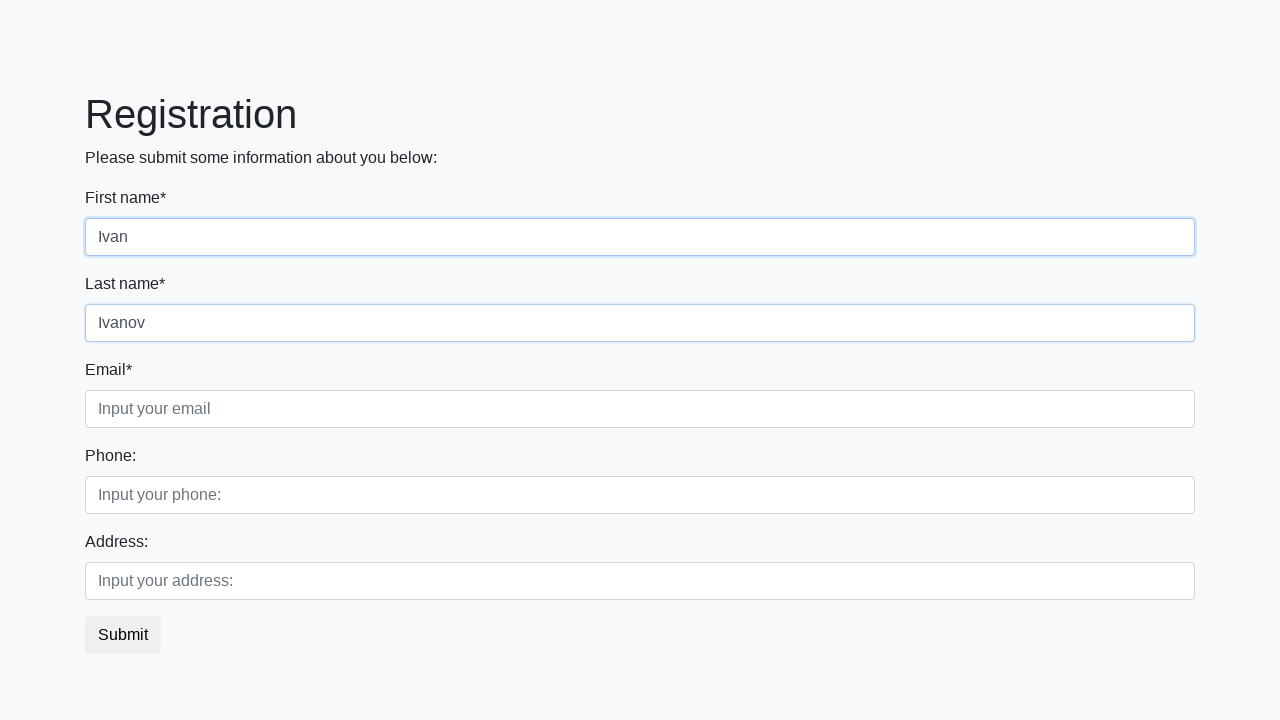

Filled email field with 'test@test.com' on .third[placeholder][required]
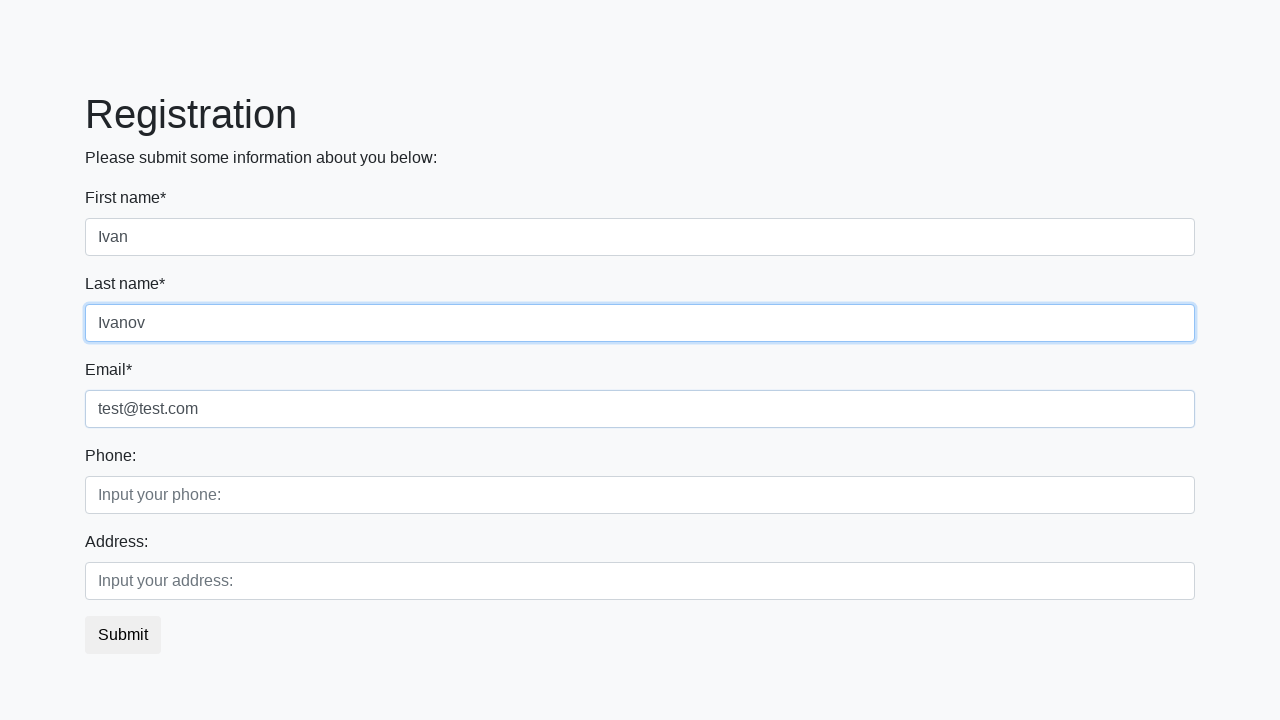

Clicked submit button to register at (123, 635) on button.btn
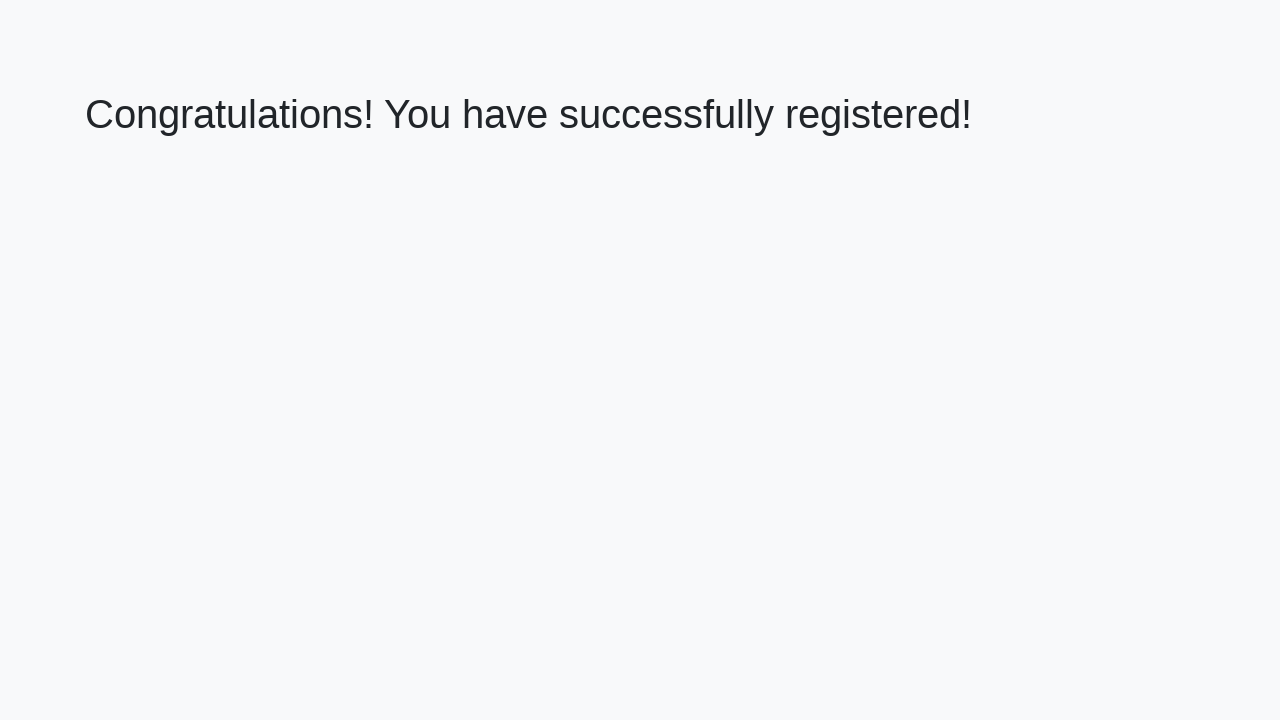

Registration success page loaded with h1 element
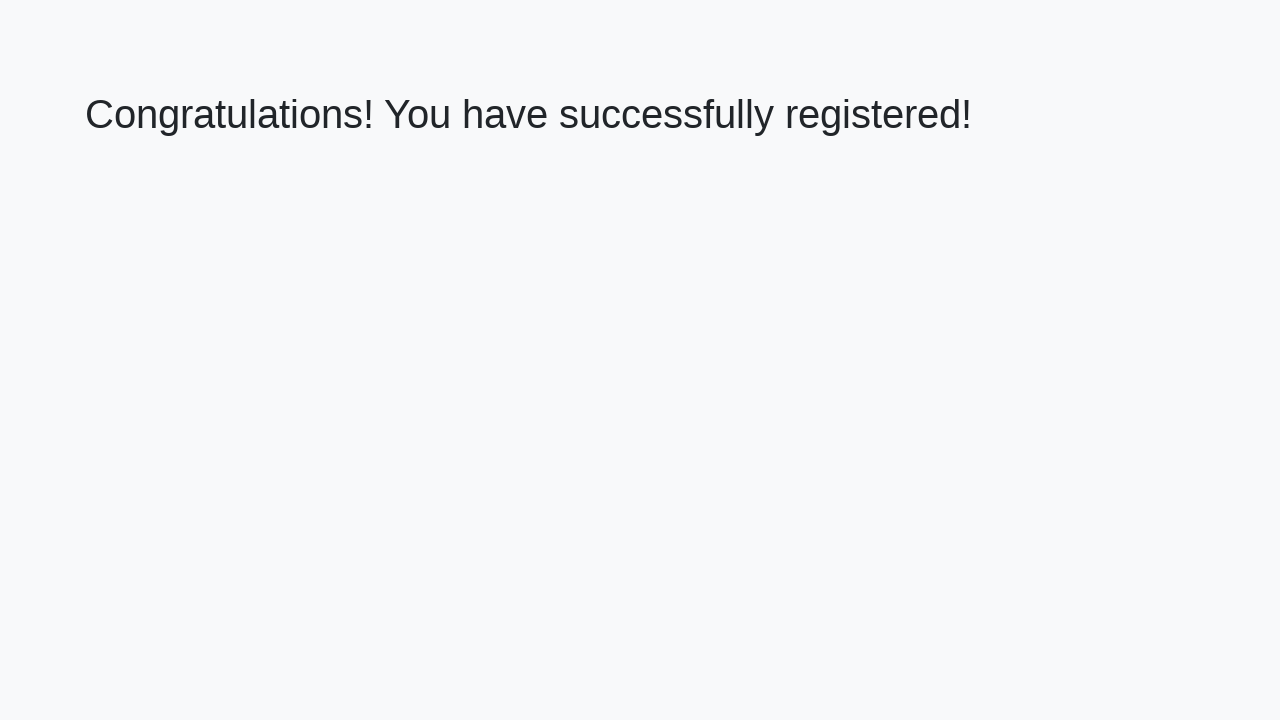

Retrieved welcome text: 'Congratulations! You have successfully registered!'
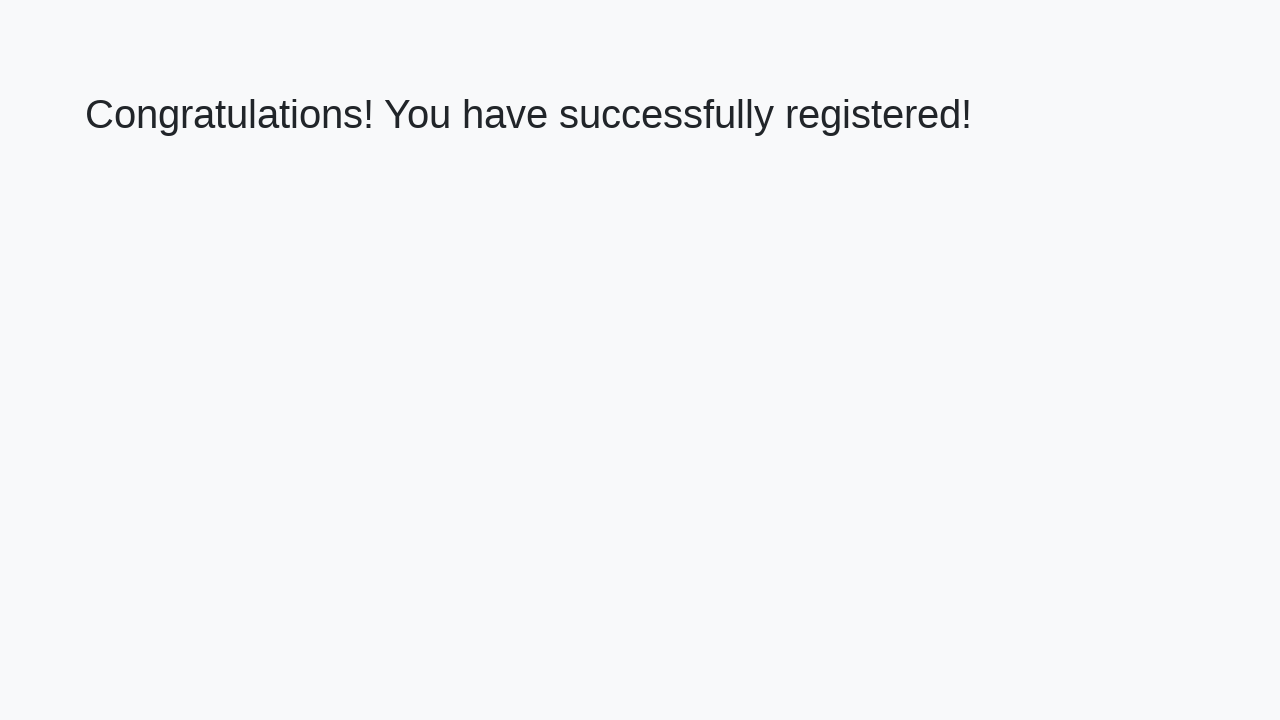

Verified registration success message matches expected text
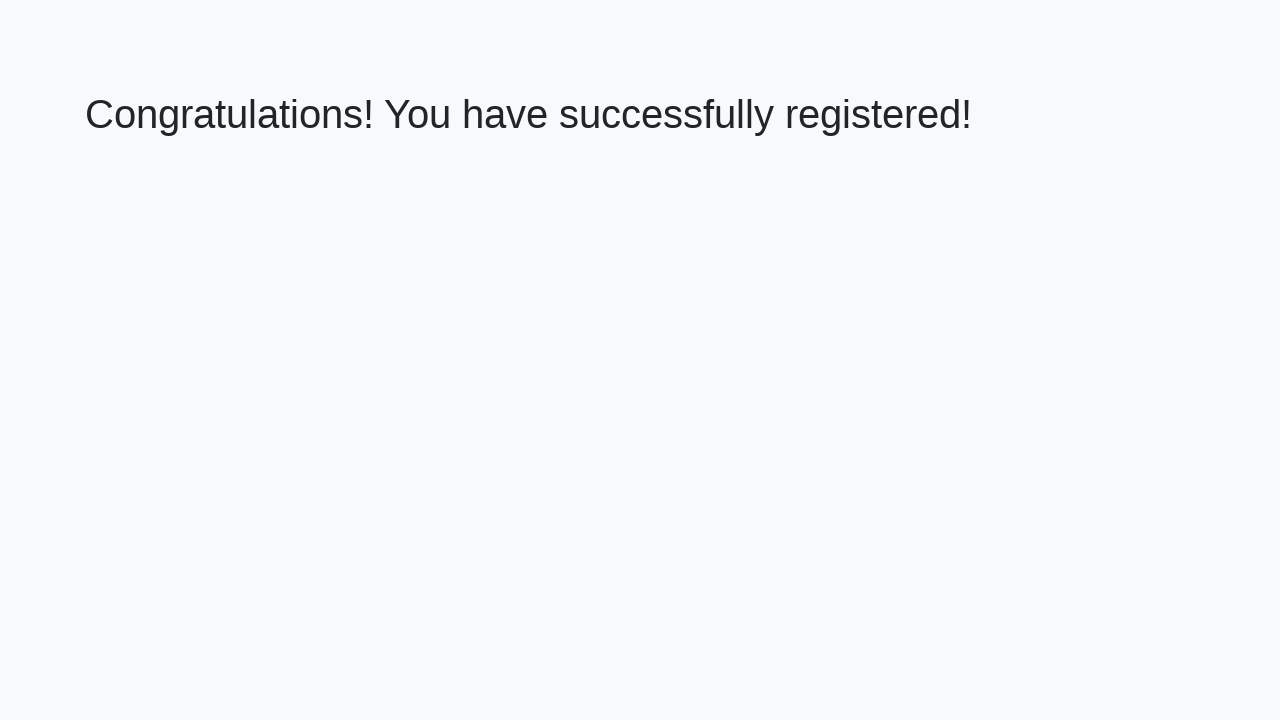

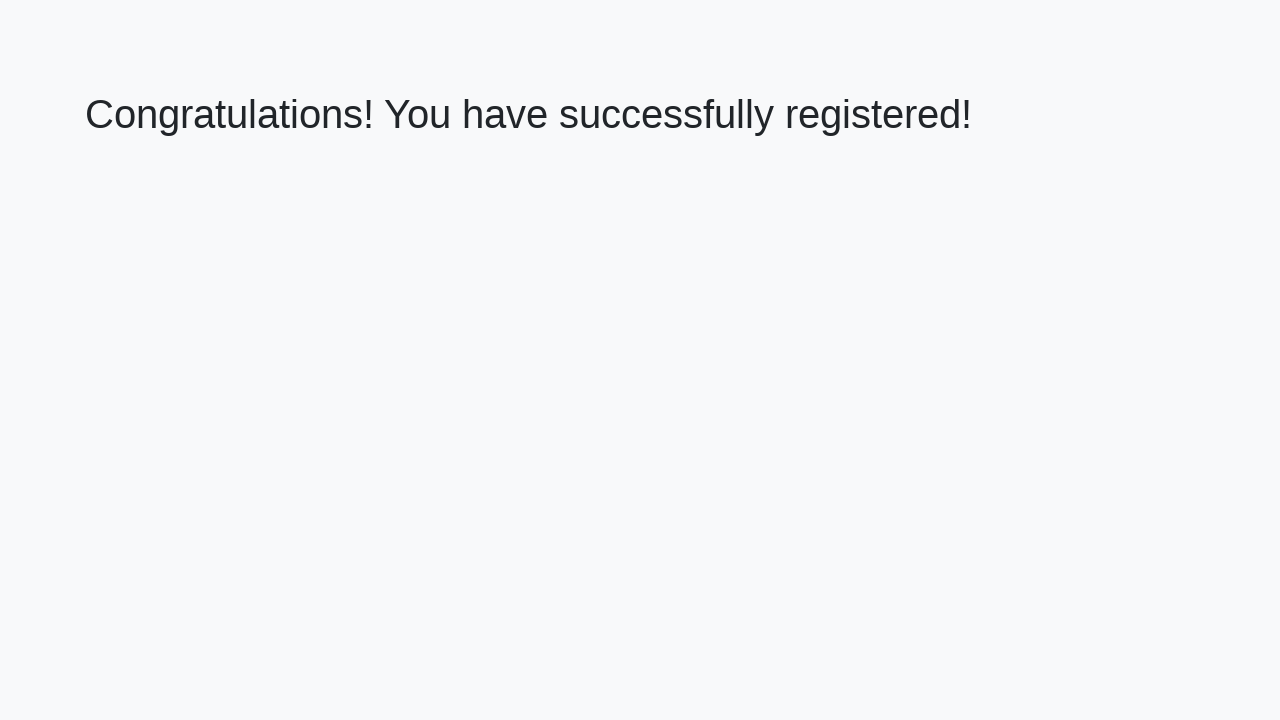